Tests window switching functionality by clicking a link that opens a new window

Starting URL: http://the-internet.herokuapp.com/windows

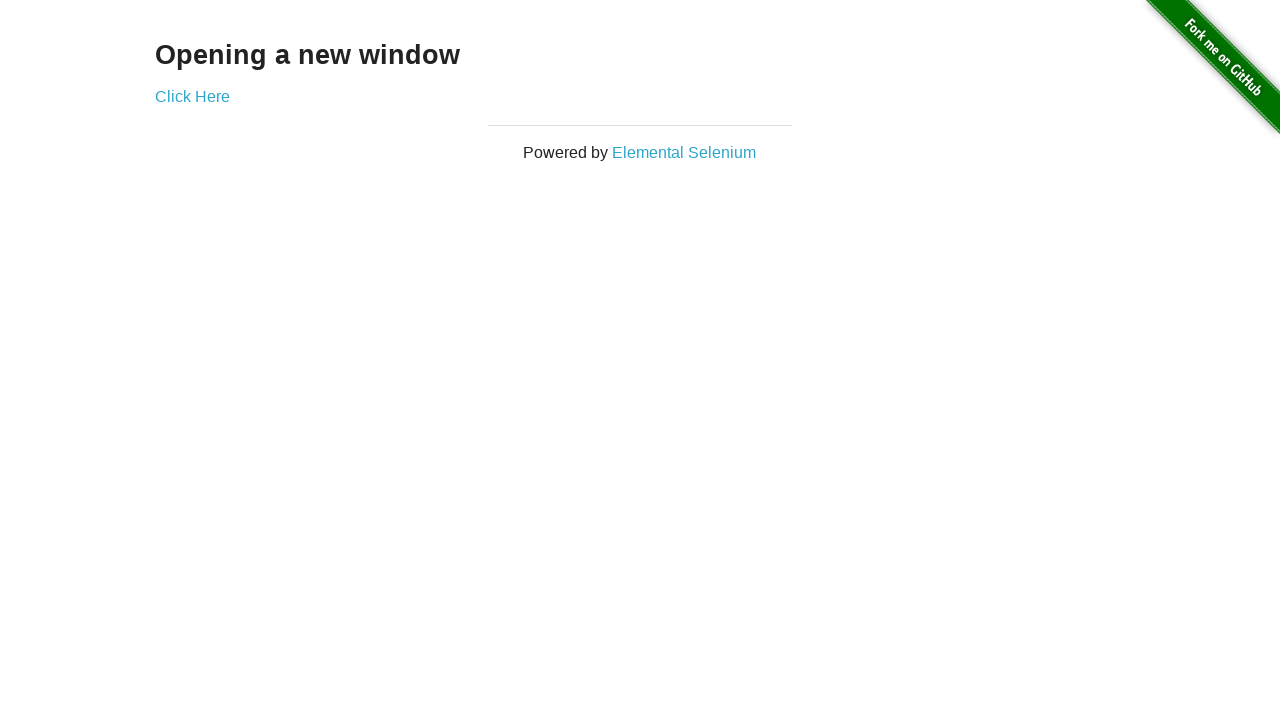

Clicked 'Click Here' link to open new window at (192, 96) on text='Click Here'
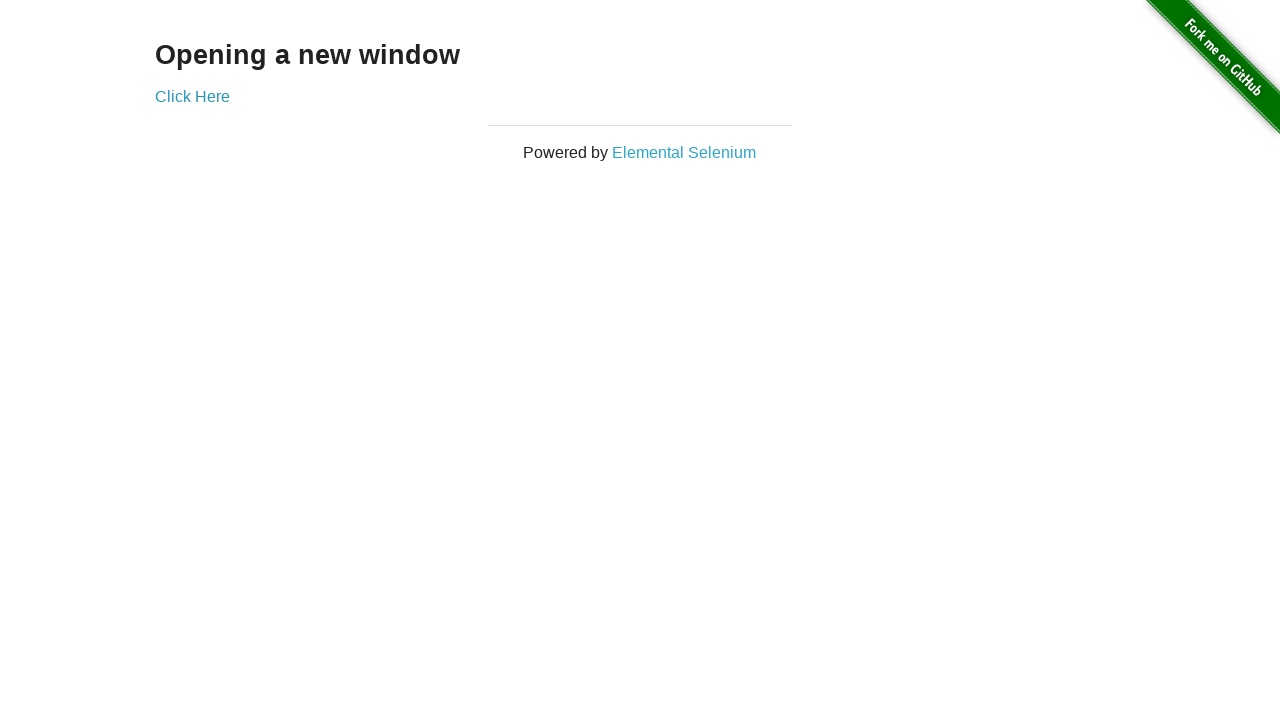

New window opened and captured
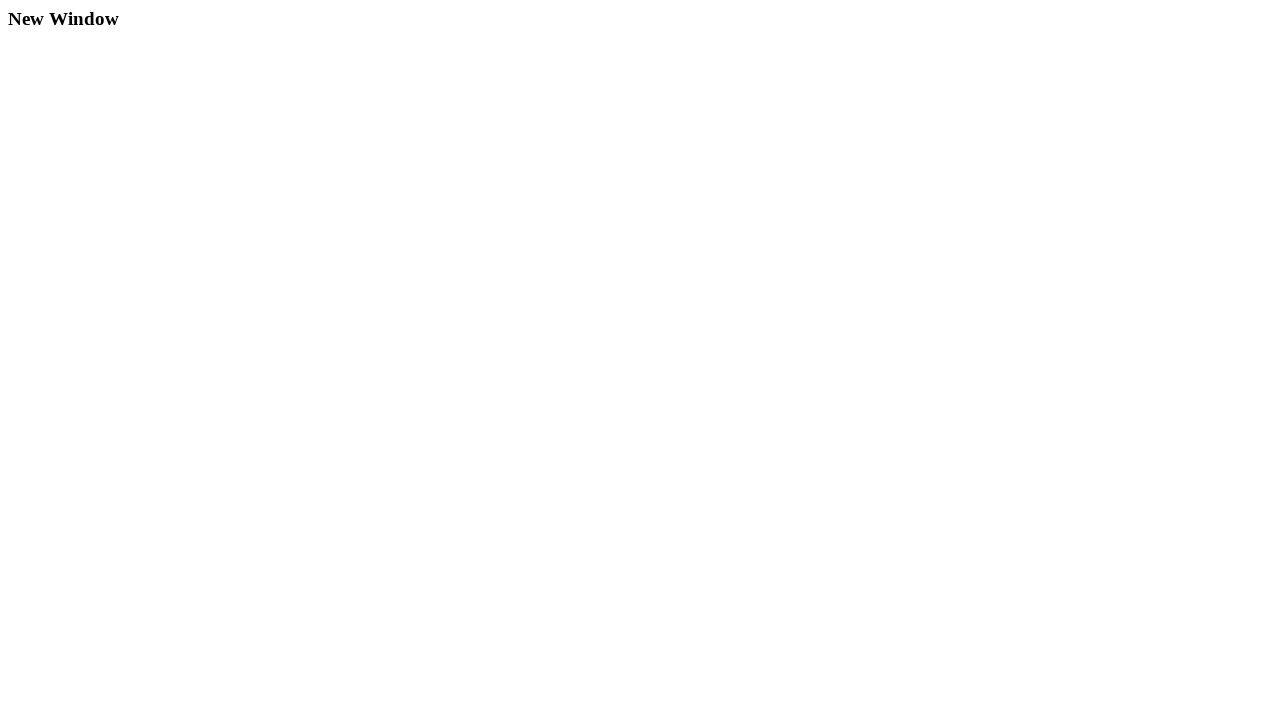

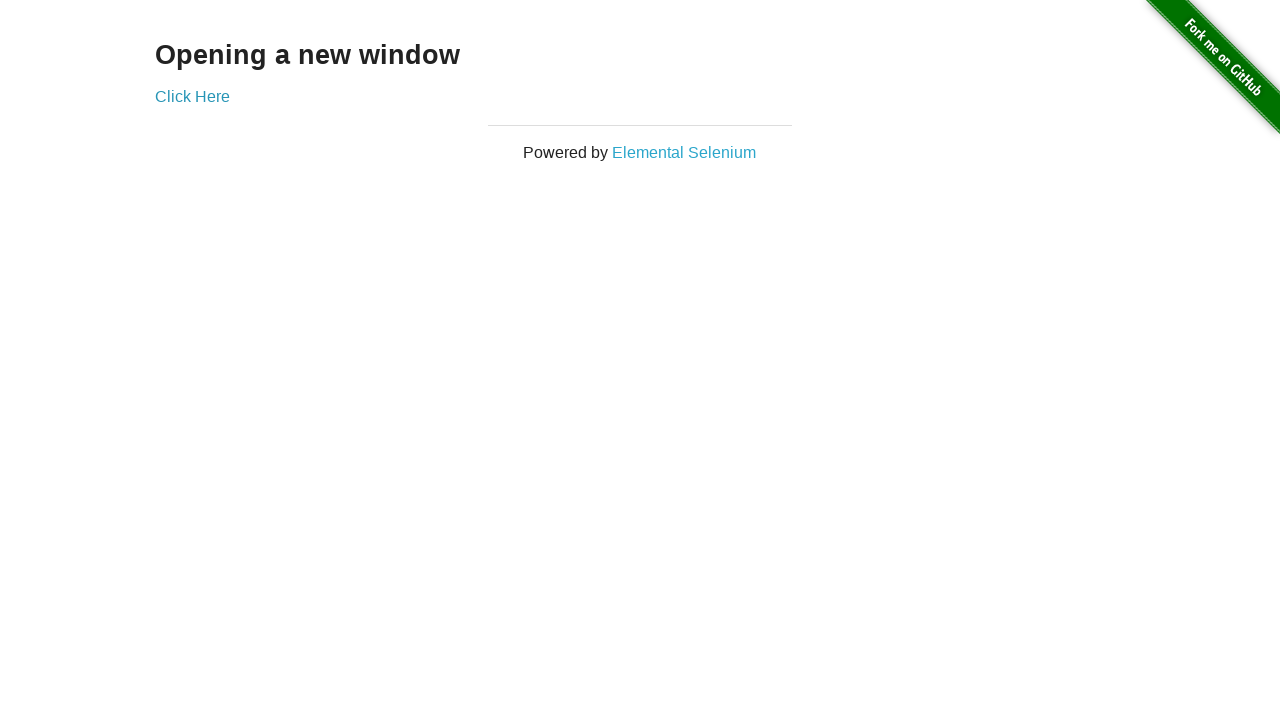